Tests the web form by filling in text input, password, and textarea fields with randomly generated data and verifying the form elements' states.

Starting URL: https://bonigarcia.dev/selenium-webdriver-java/web-form.html

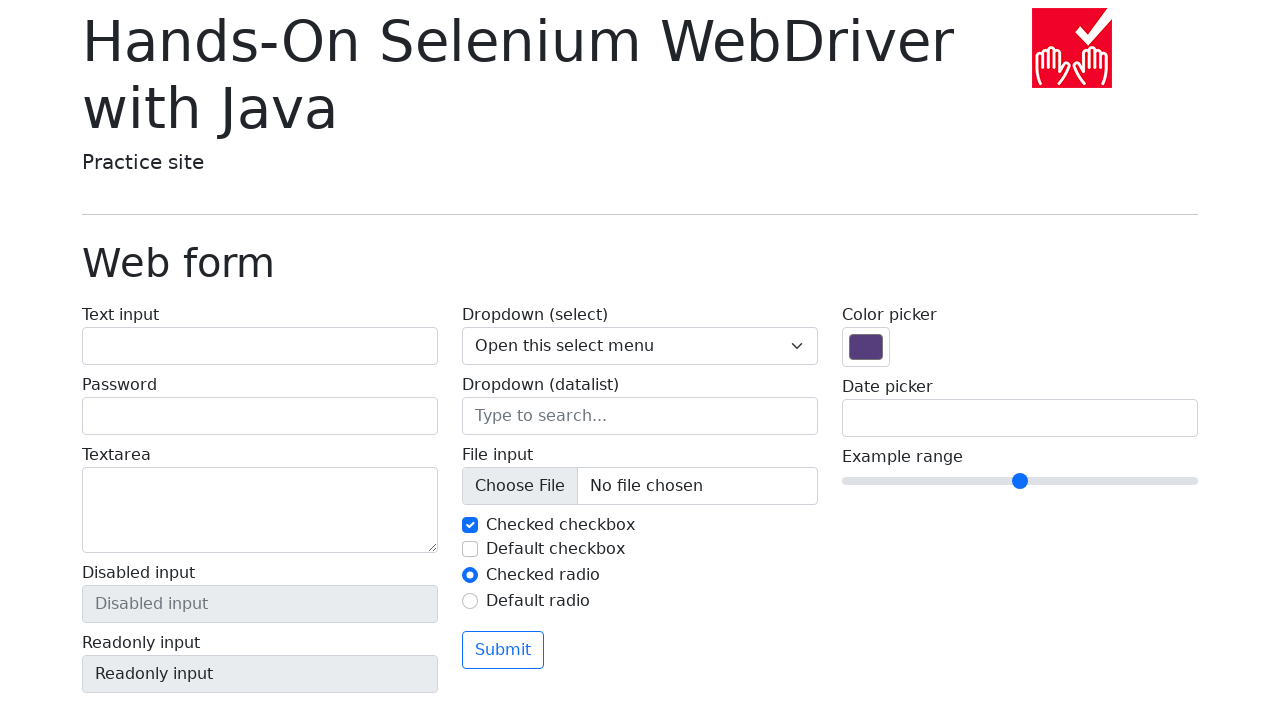

Filled name field with 'Robert Anderson' on #my-text-id
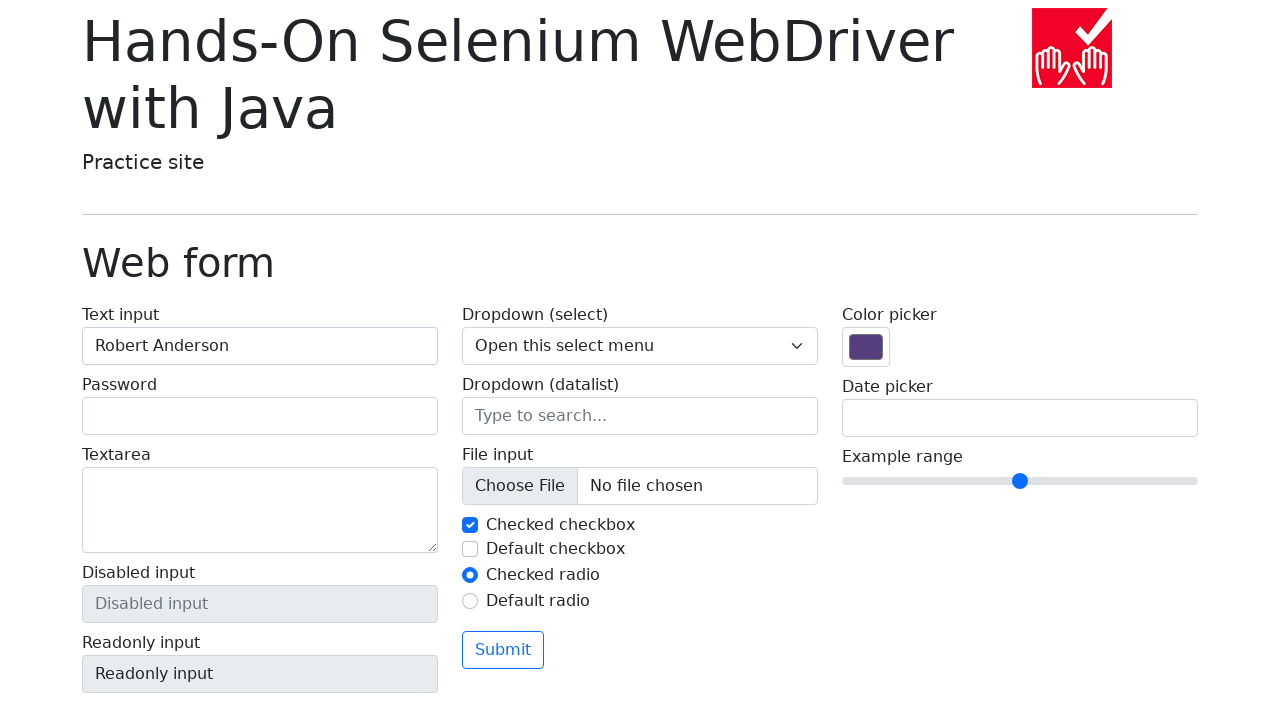

Filled password field with 'SecurePass789!' on input[type='password']
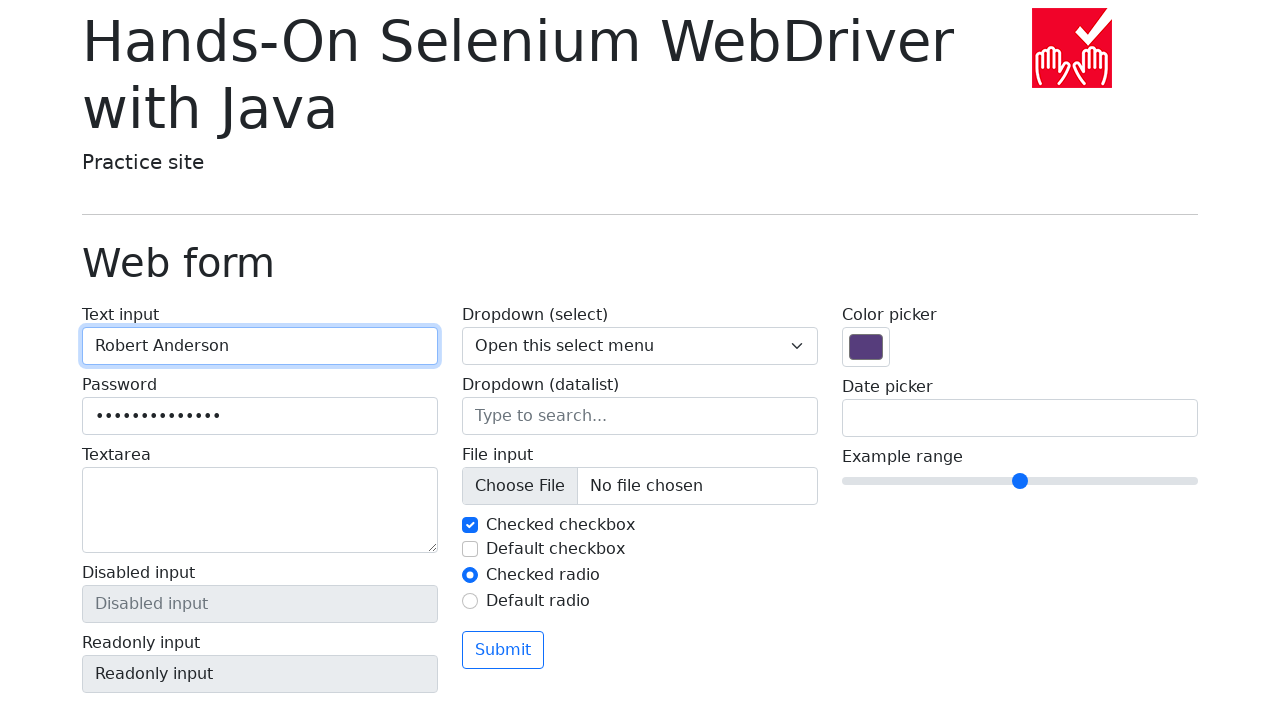

Filled textarea with sample text on textarea
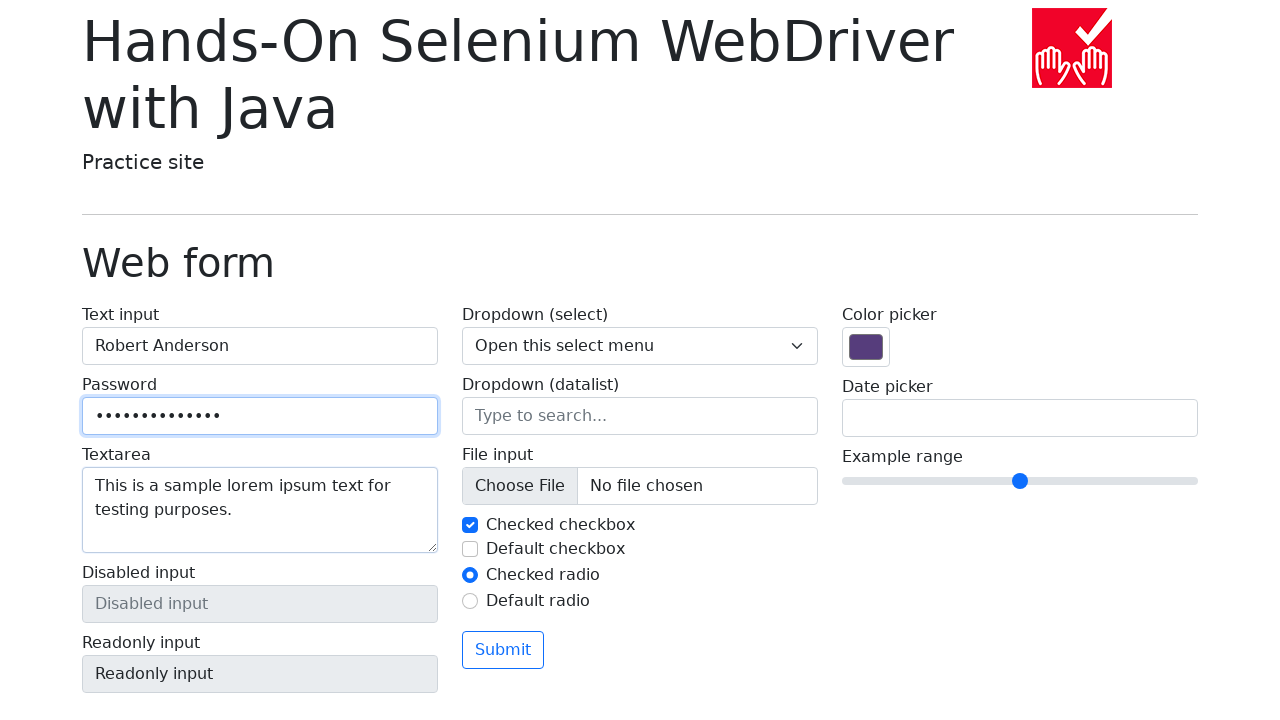

Located disabled input field
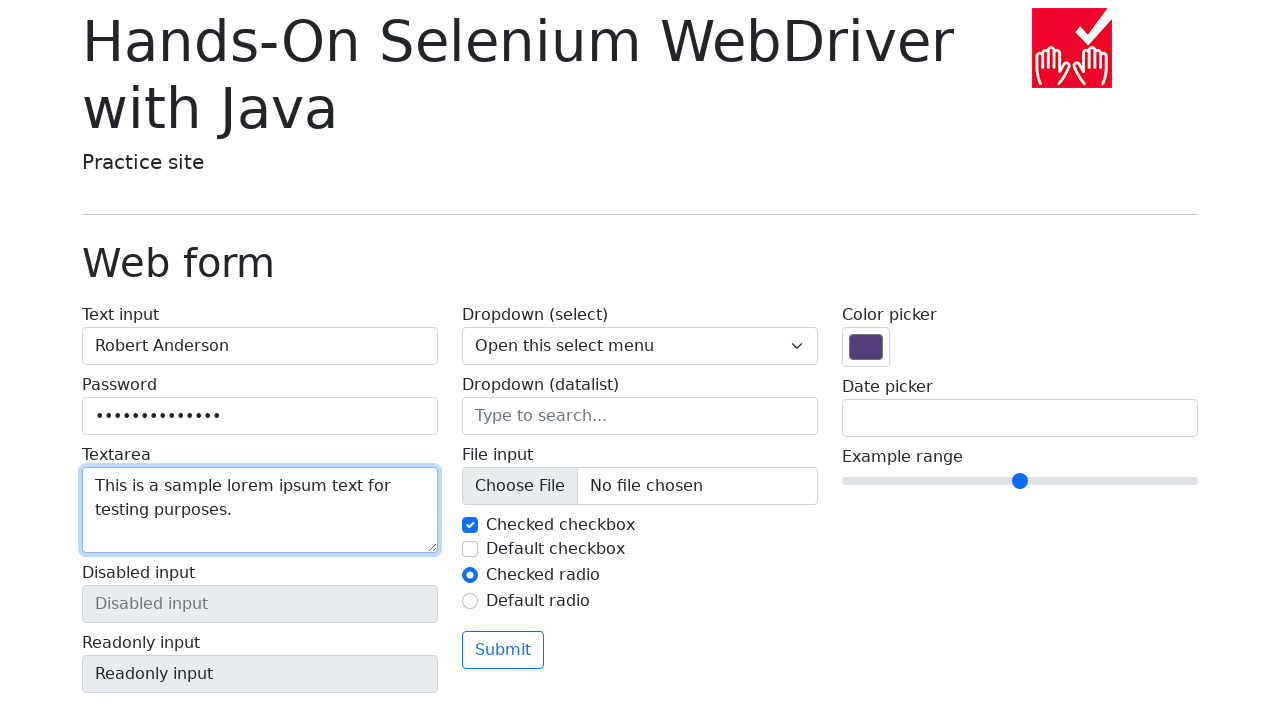

Verified that disabled input field is disabled
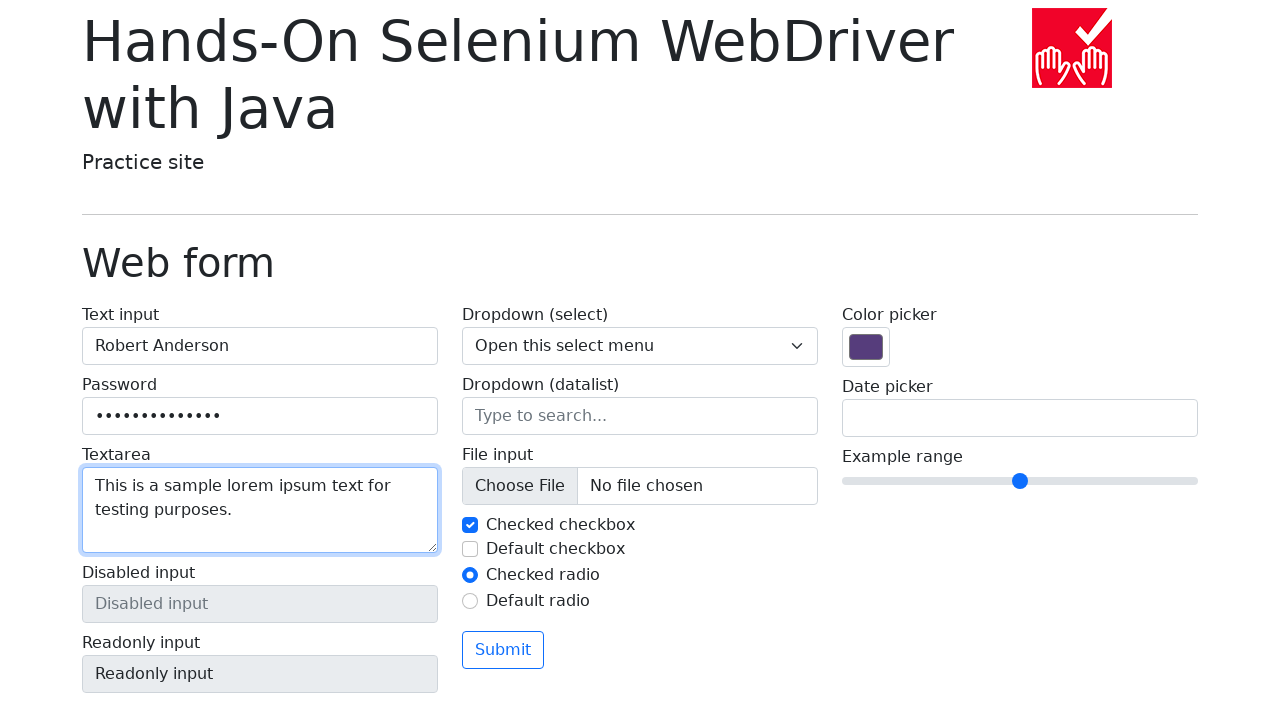

Located readonly input field
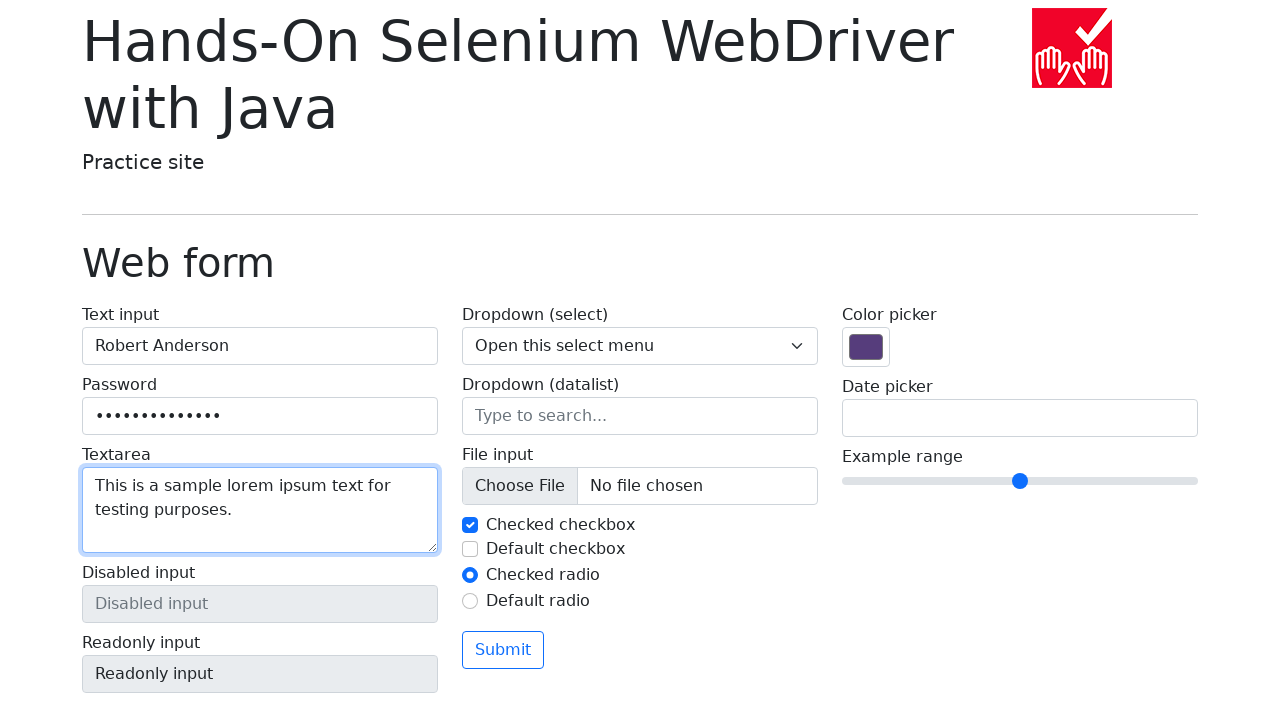

Verified that readonly input field has readonly attribute
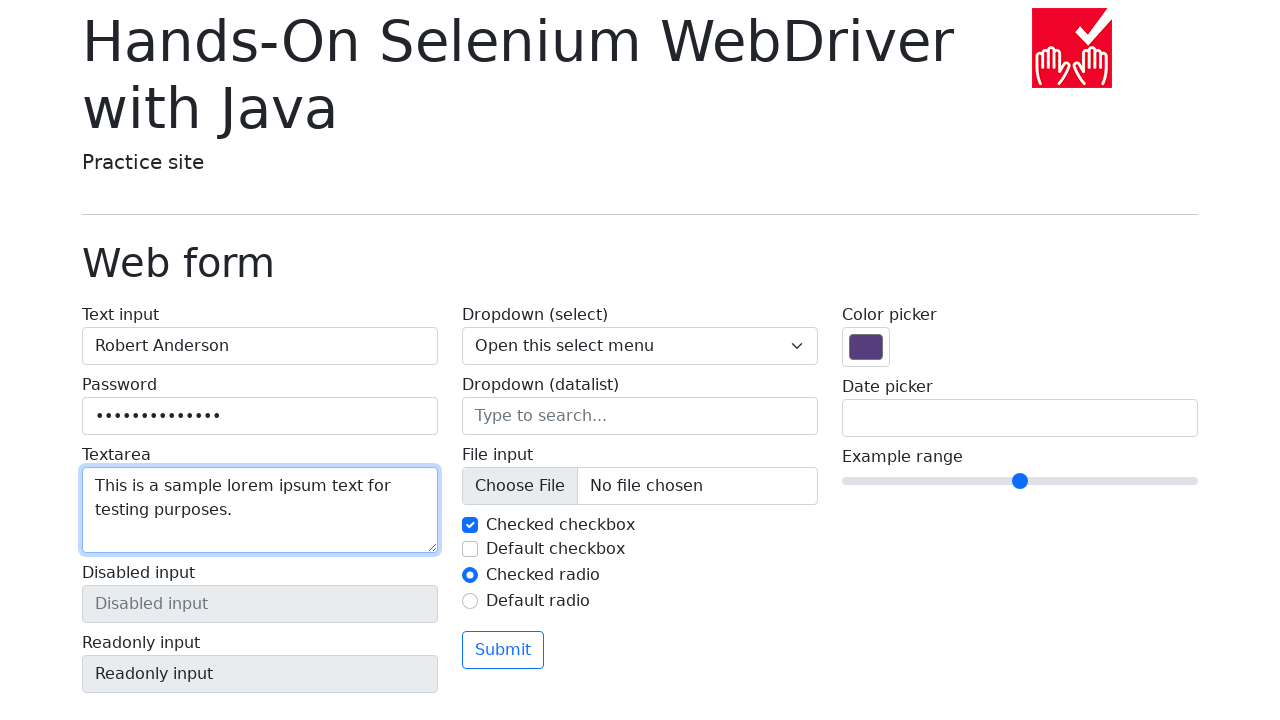

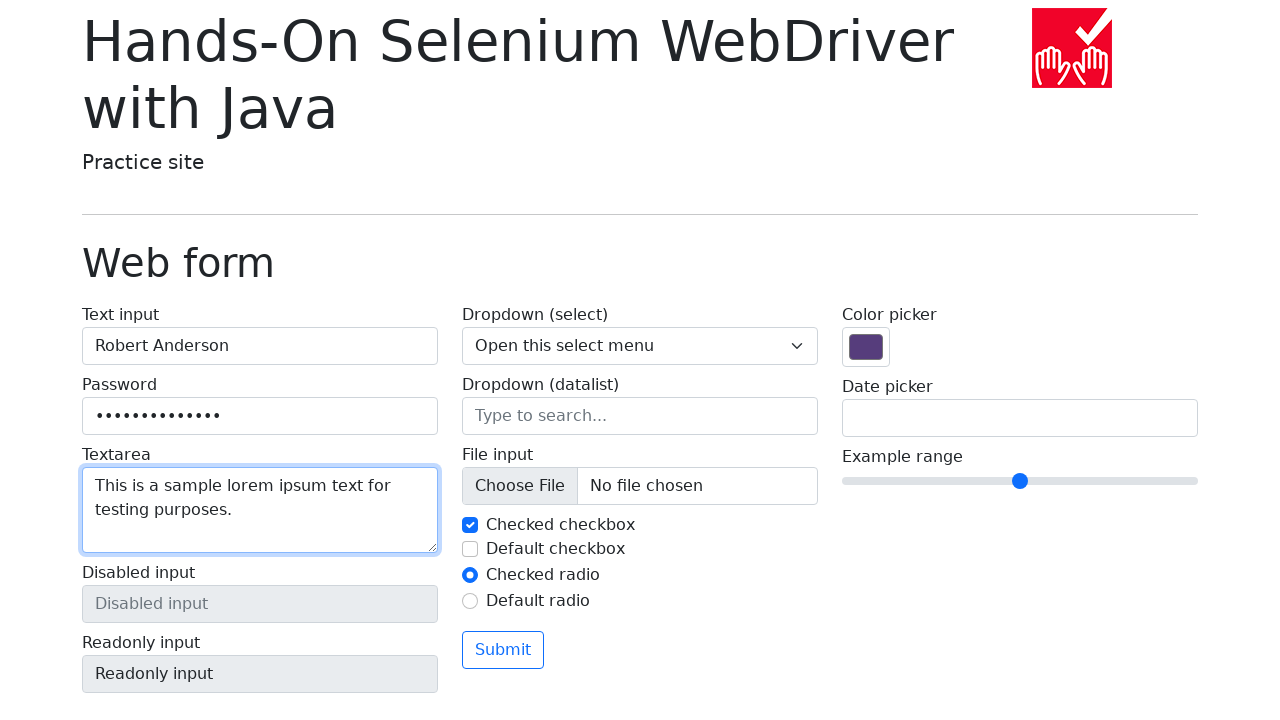